Tests the add-to-cart functionality on a grocery shopping practice site by finding specific vegetables (Cucumber, Brocolli, Beetroot, Carrot) from the product list and adding them to the cart.

Starting URL: https://rahulshettyacademy.com/seleniumPractise/#/

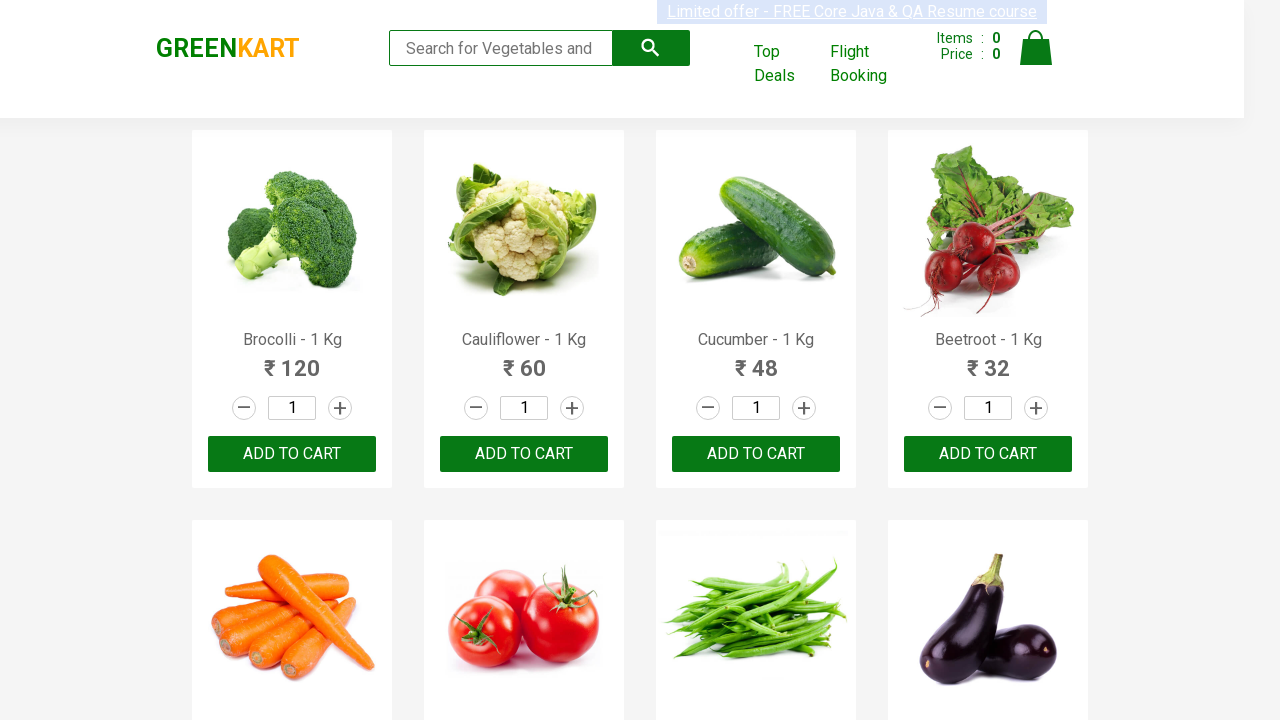

Waited for product list to load
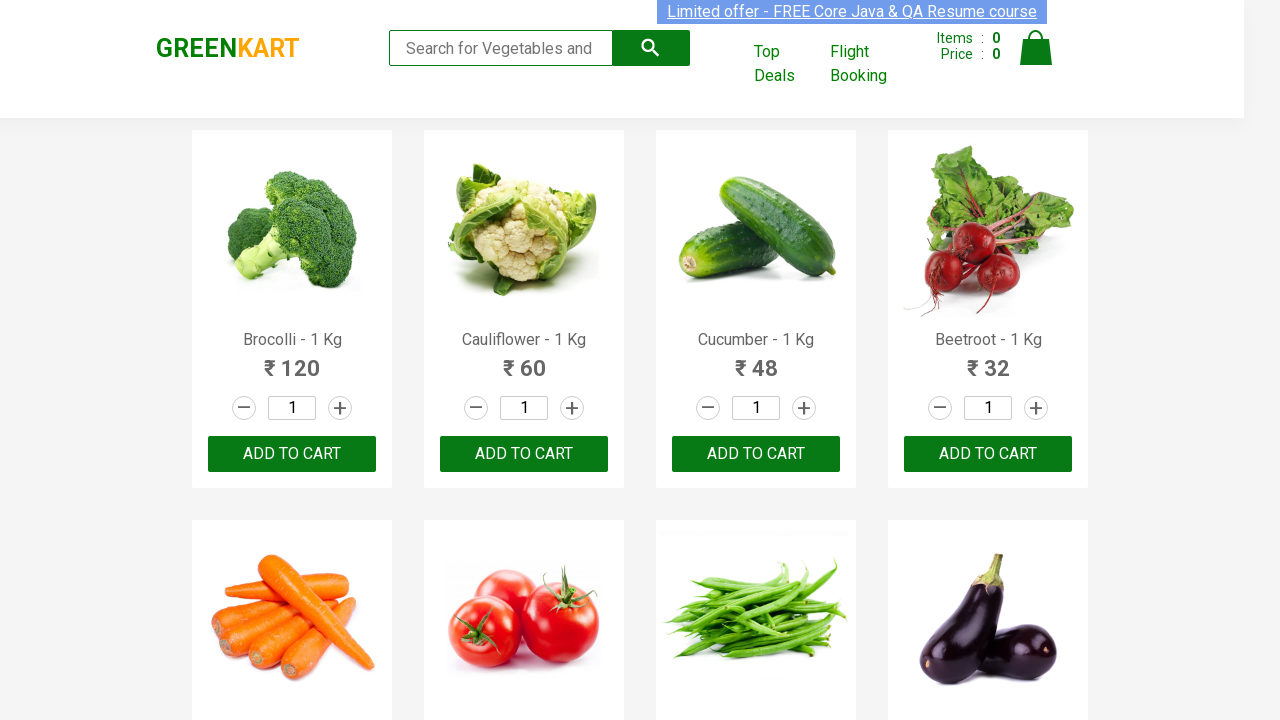

Retrieved all product elements from the page
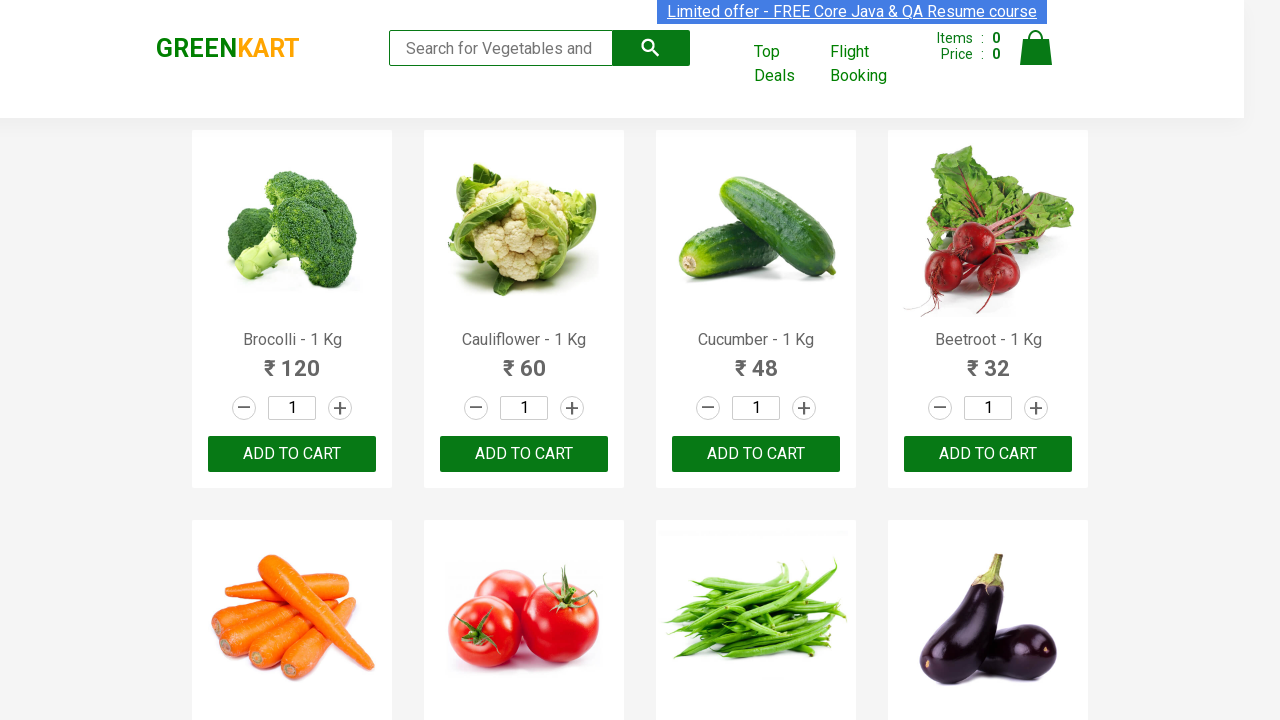

Added 'Brocolli' to cart (1/4) at (292, 454) on xpath=//div[@class='product-action']/button >> nth=0
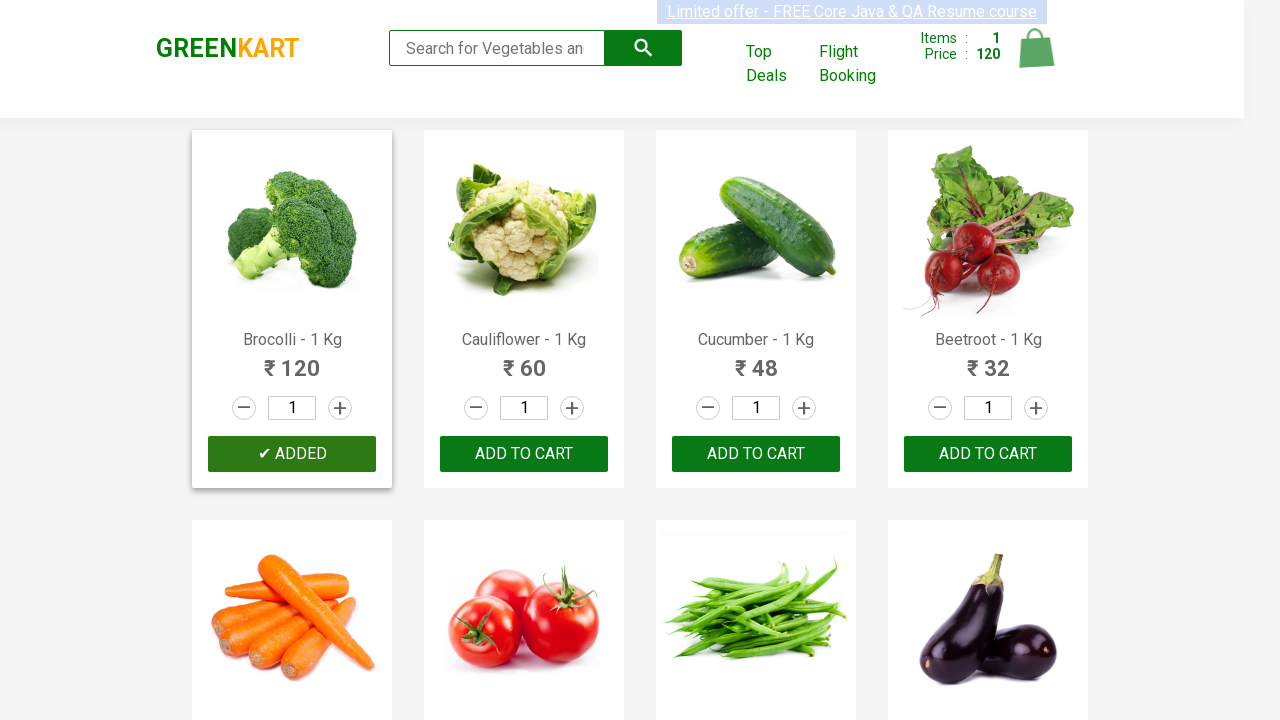

Added 'Cucumber' to cart (2/4) at (756, 454) on xpath=//div[@class='product-action']/button >> nth=2
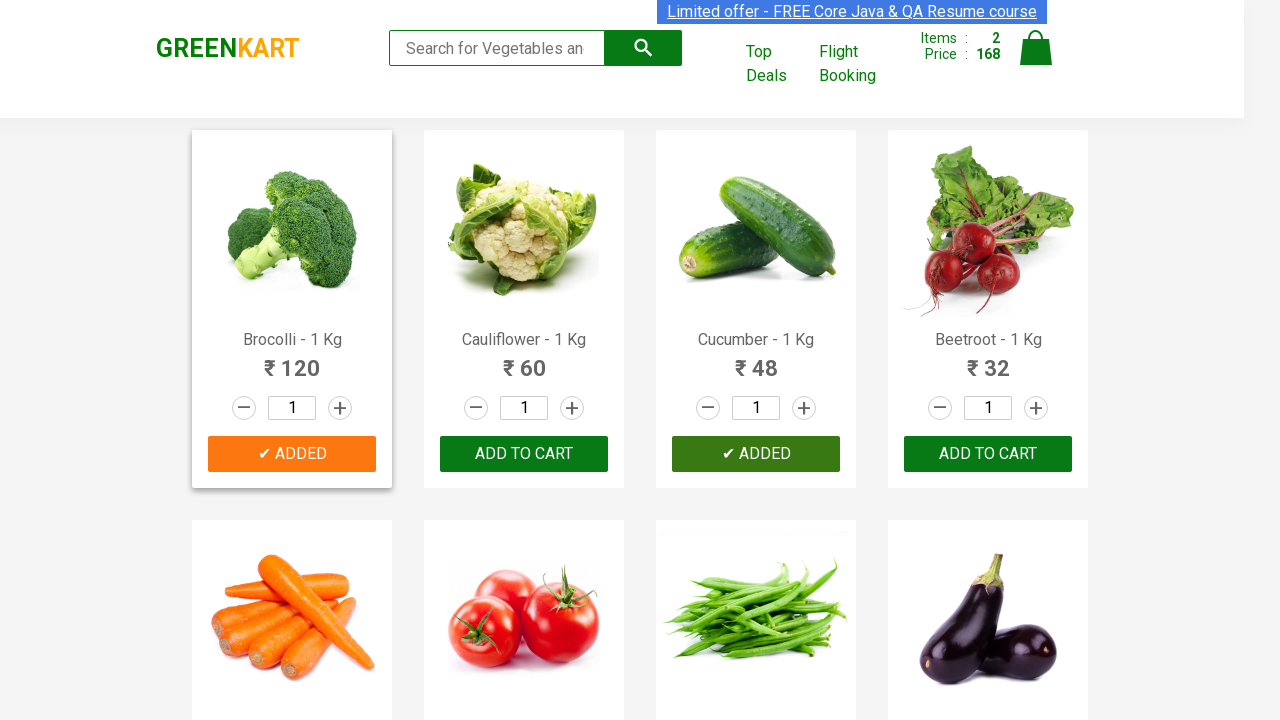

Added 'Beetroot' to cart (3/4) at (988, 454) on xpath=//div[@class='product-action']/button >> nth=3
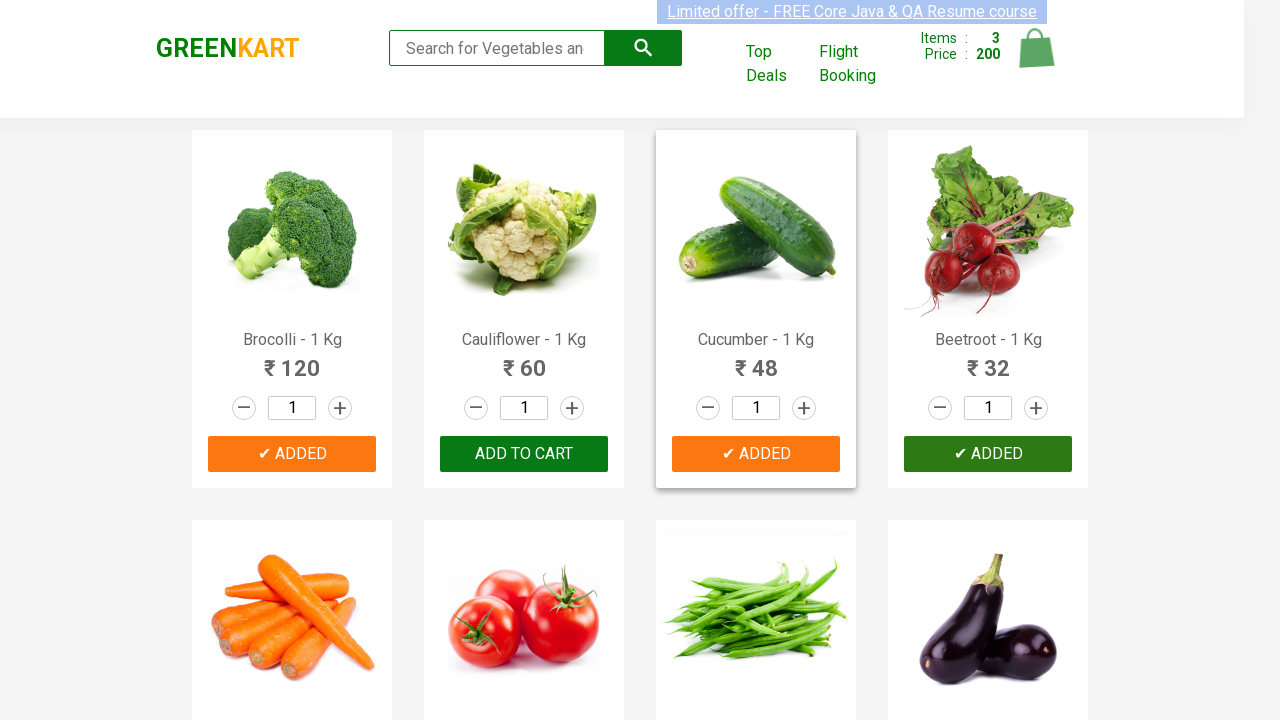

Added 'Carrot' to cart (4/4) at (292, 360) on xpath=//div[@class='product-action']/button >> nth=4
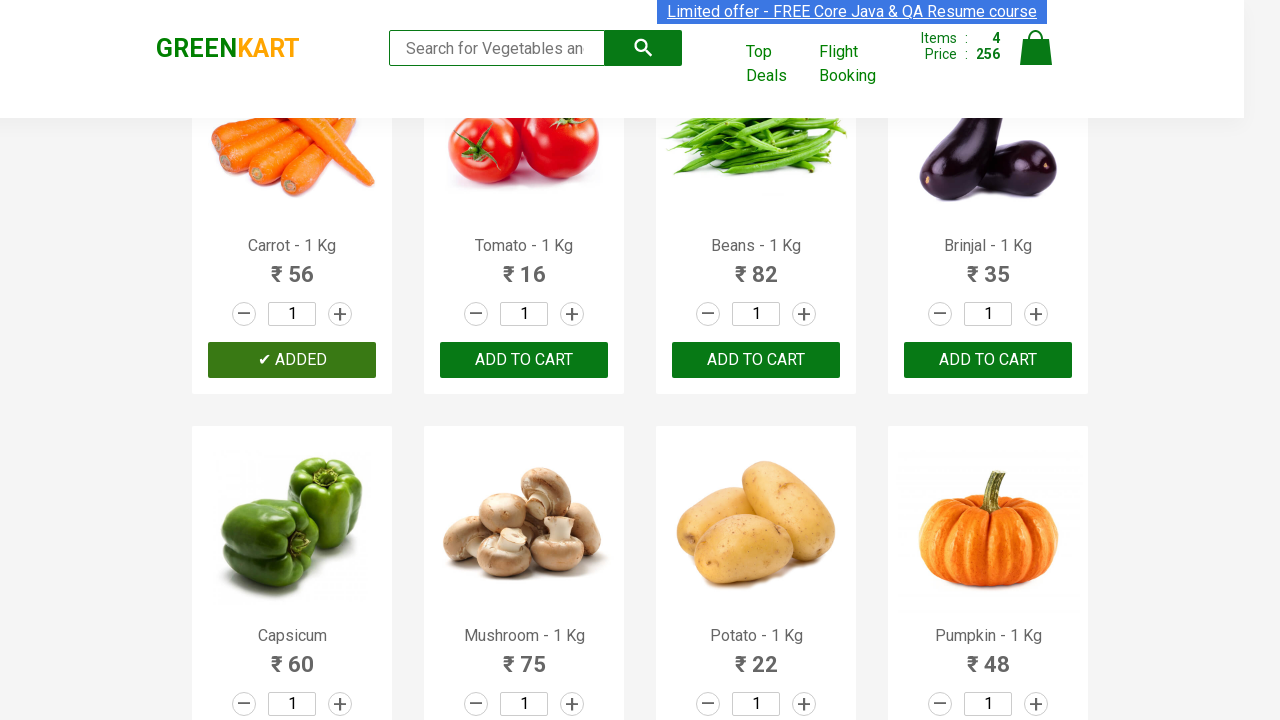

Waited 500ms for cart updates to process
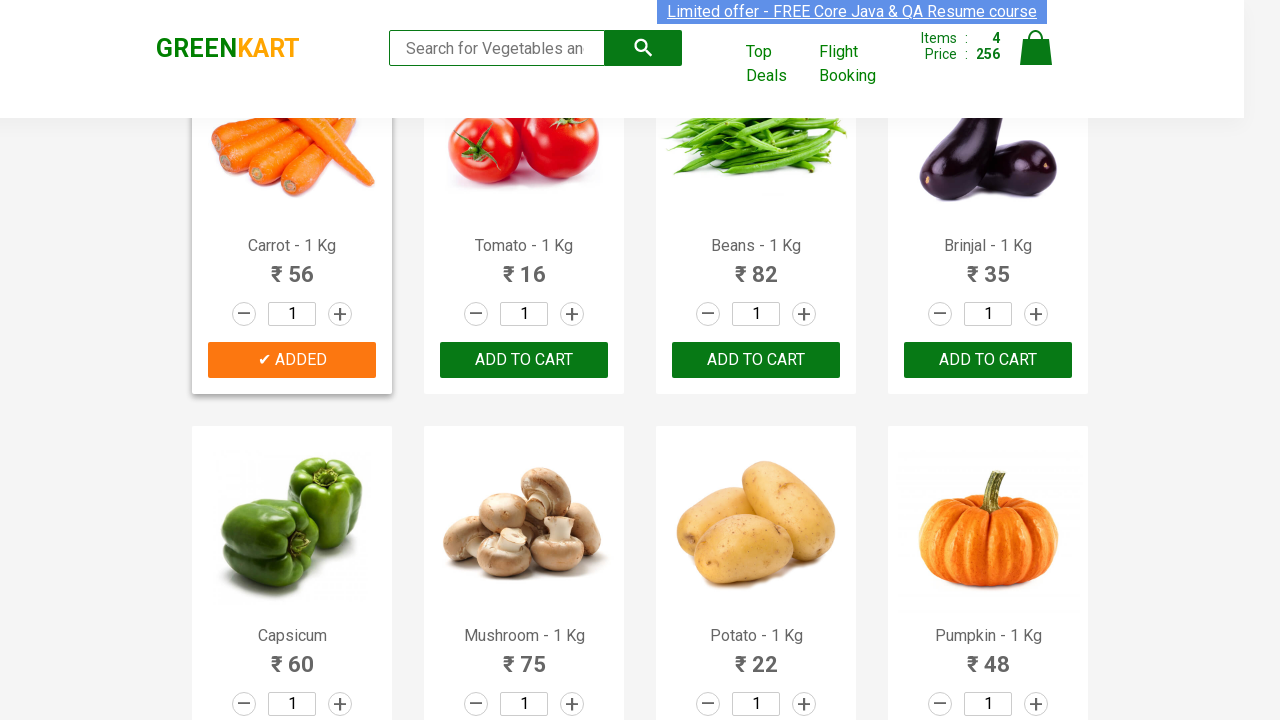

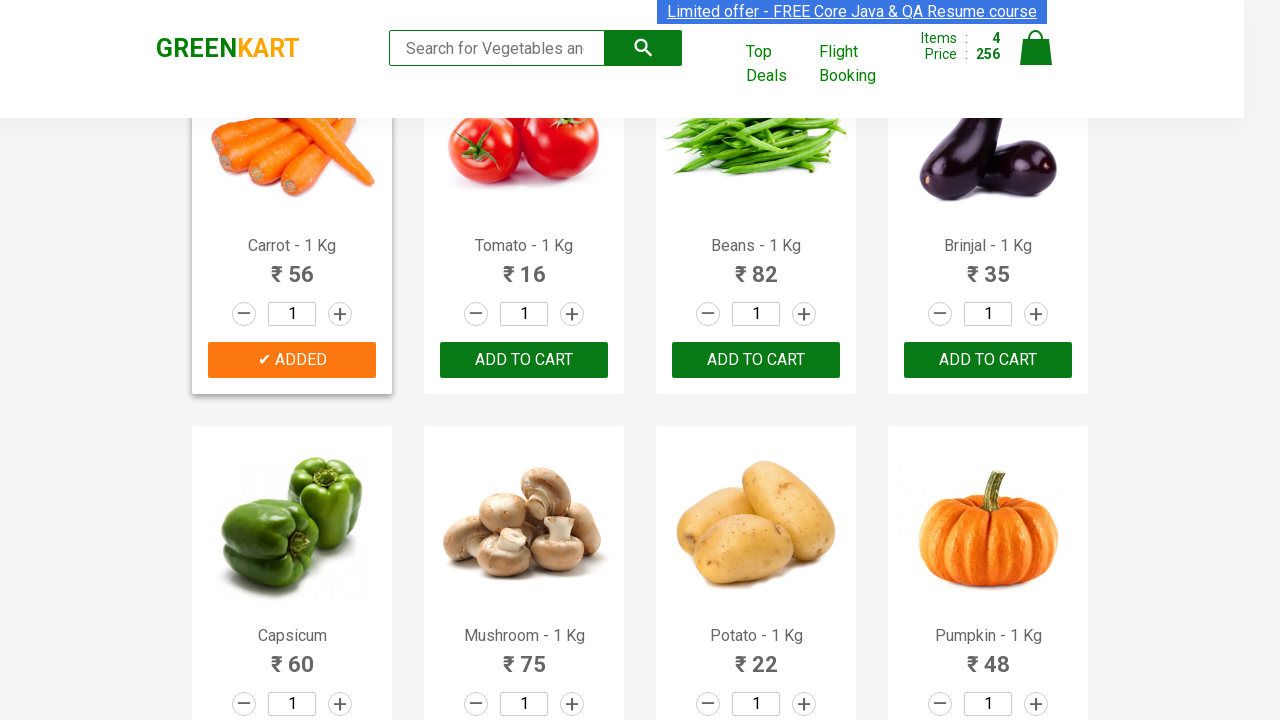